Tests scrolling functionality by navigating to a registration demo page and scrolling to the year dropdown element using JavaScript execution

Starting URL: http://demo.automationtesting.in/Register.html

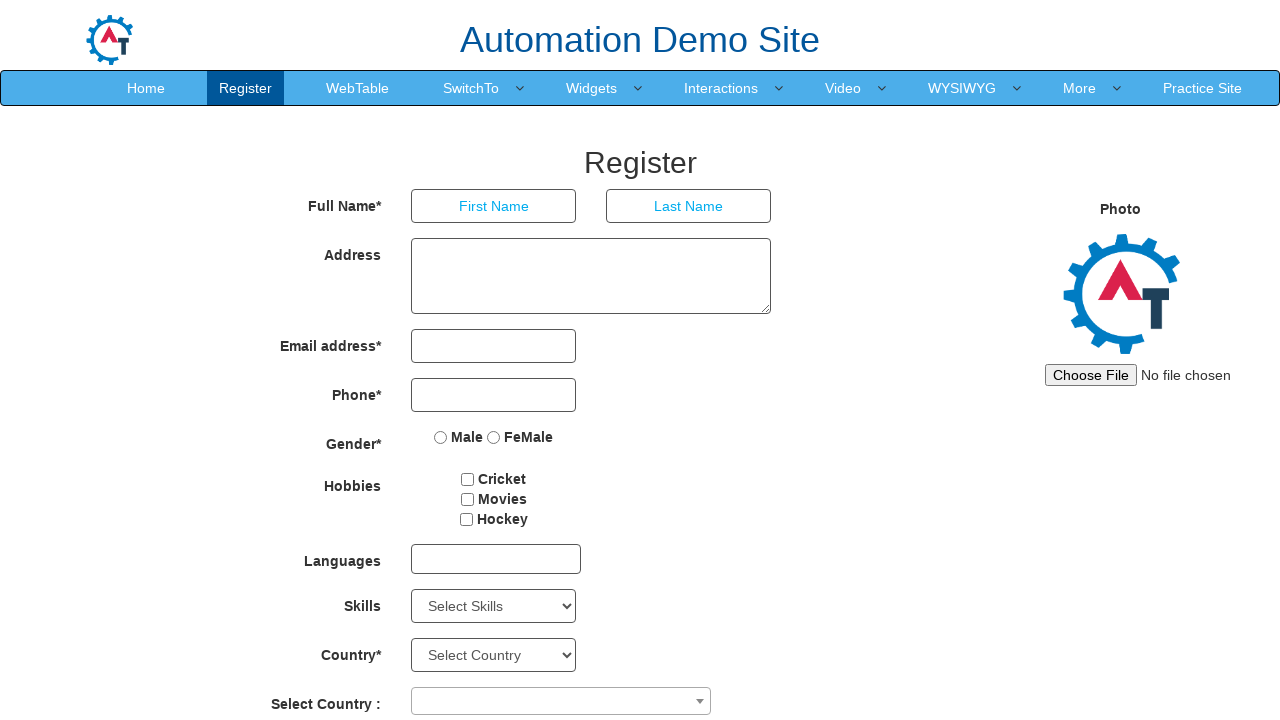

Navigated to registration demo page
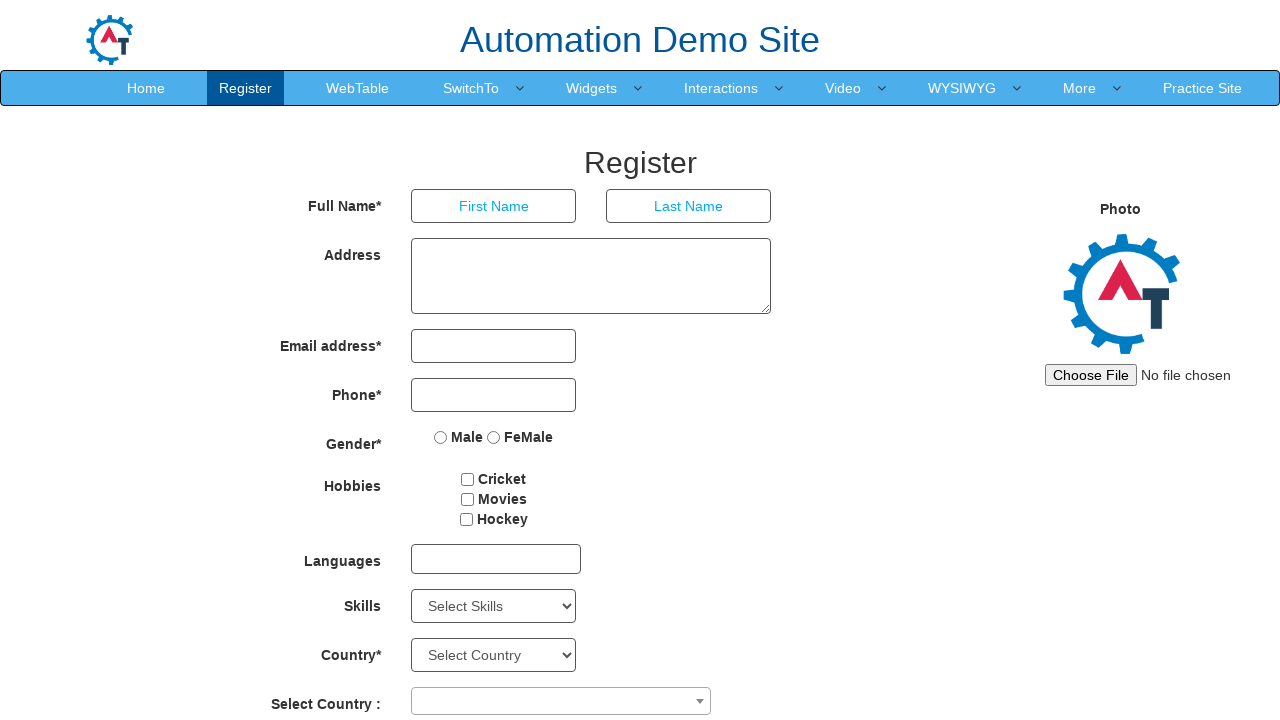

Scrolled to year dropdown element using JavaScript
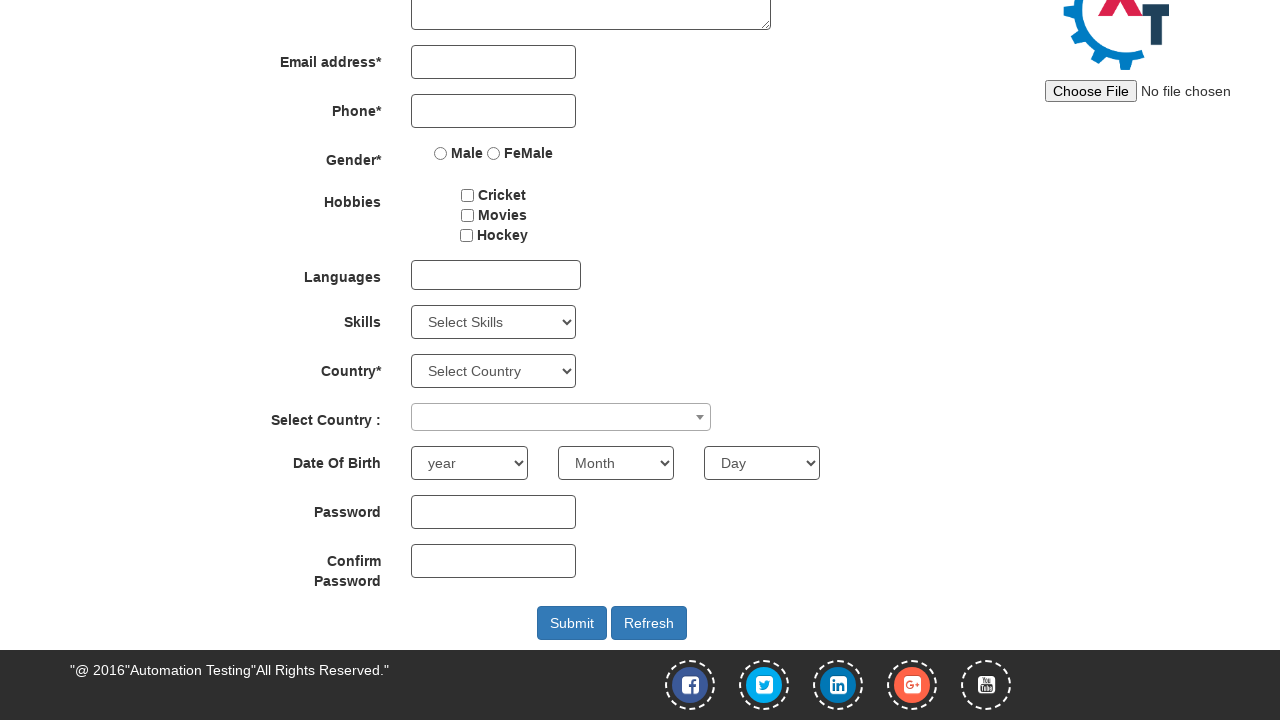

Year dropdown element is visible after scrolling
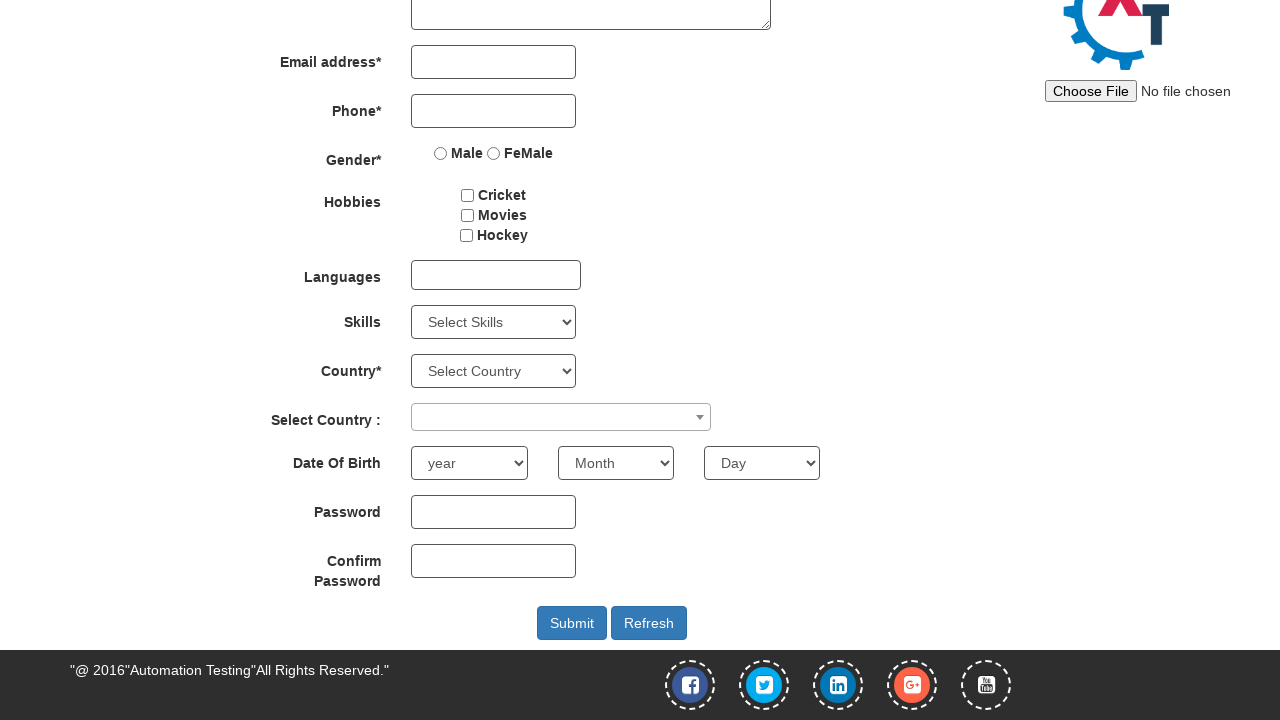

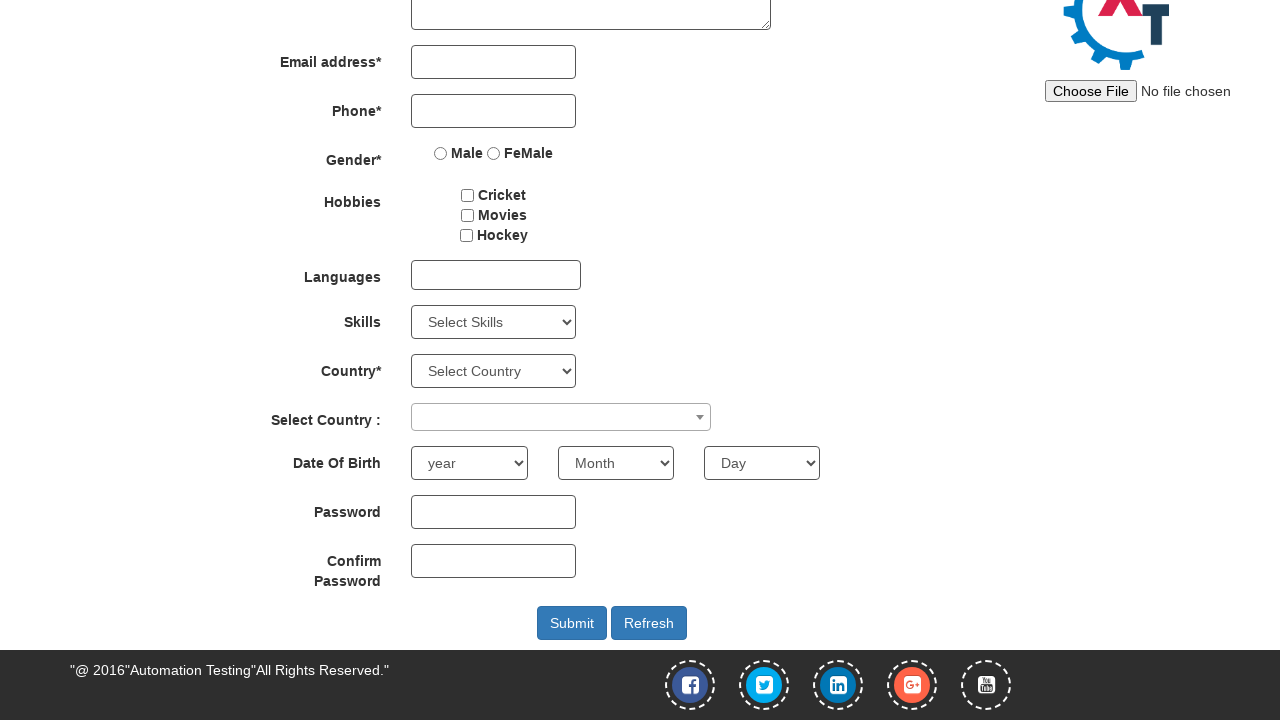